Tests the date picker functionality by entering a date and verifying the date picker closes after selection

Starting URL: https://formy-project.herokuapp.com/datepicker

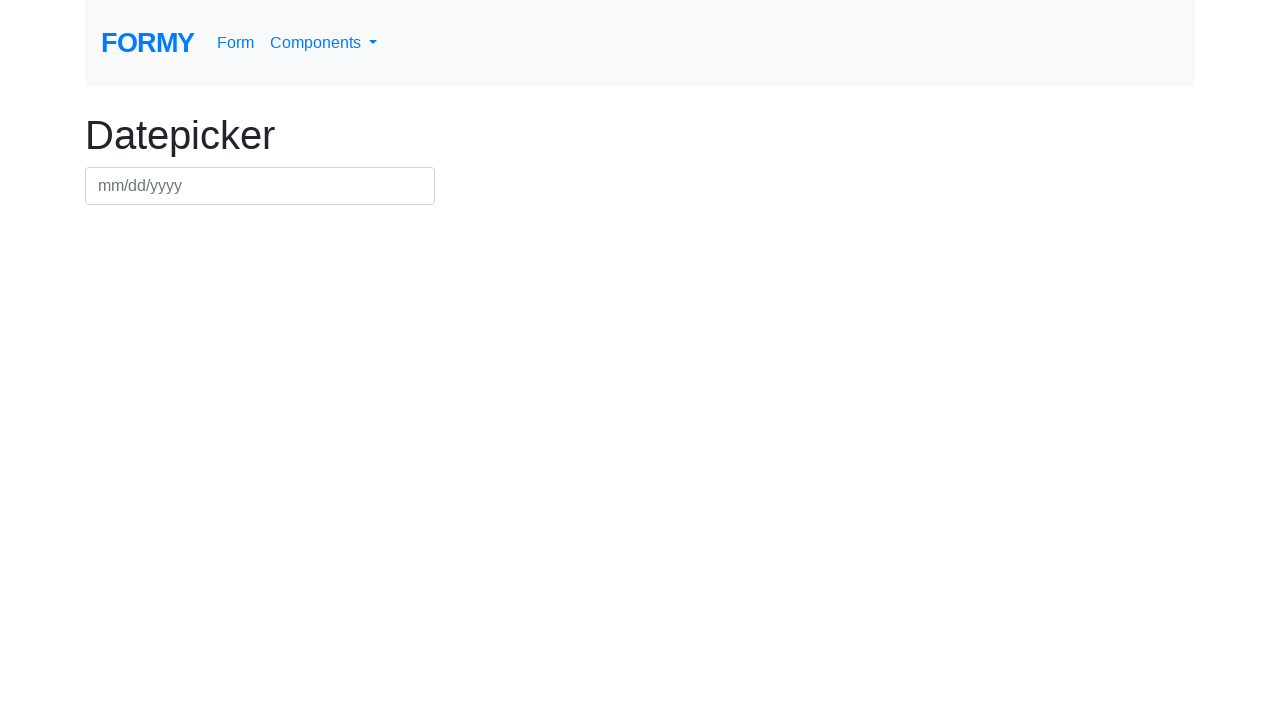

Filled date picker with date 03/15/2024 on #datepicker
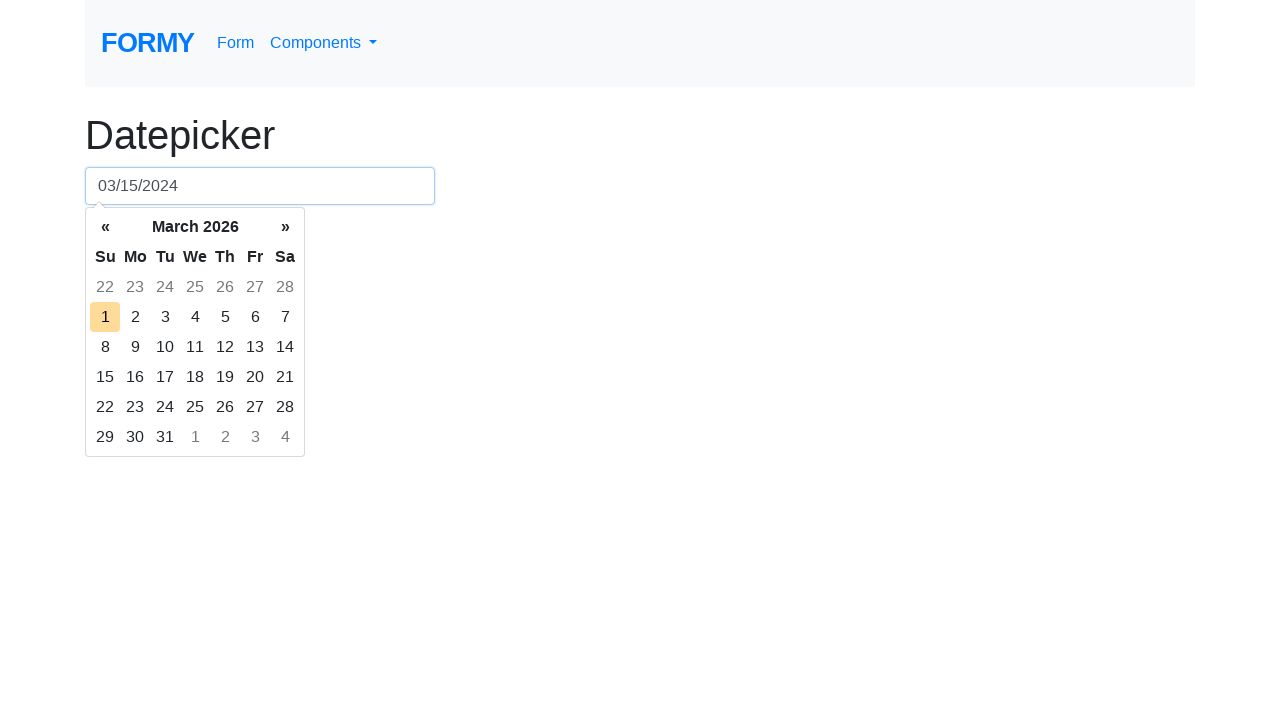

Pressed Enter to confirm date selection on #datepicker
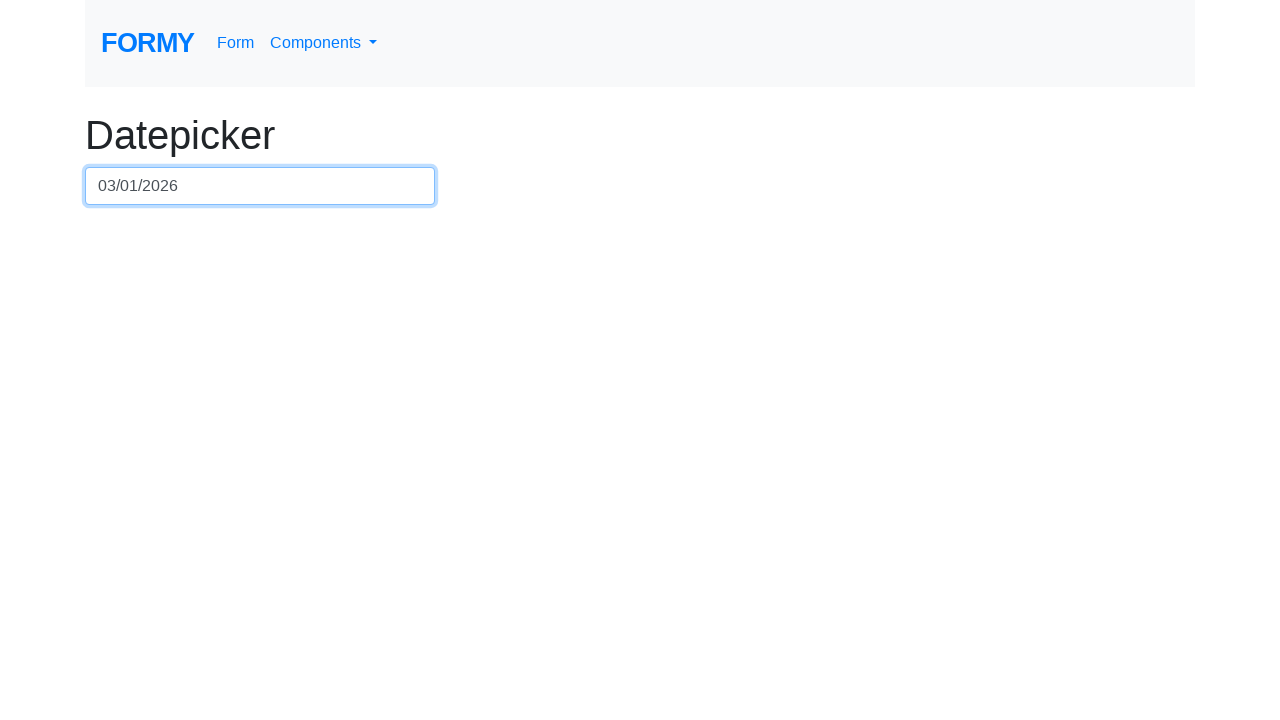

Waited 500ms for date picker to close
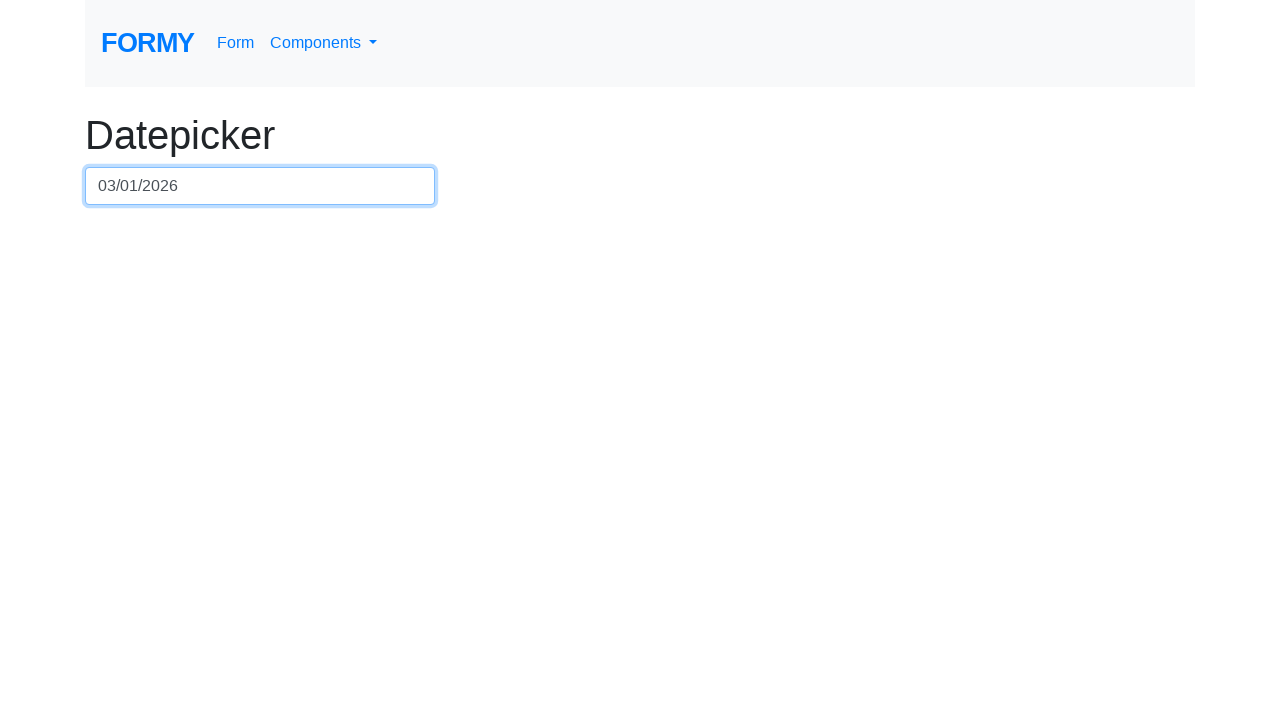

Verified that date picker dropdown is no longer visible
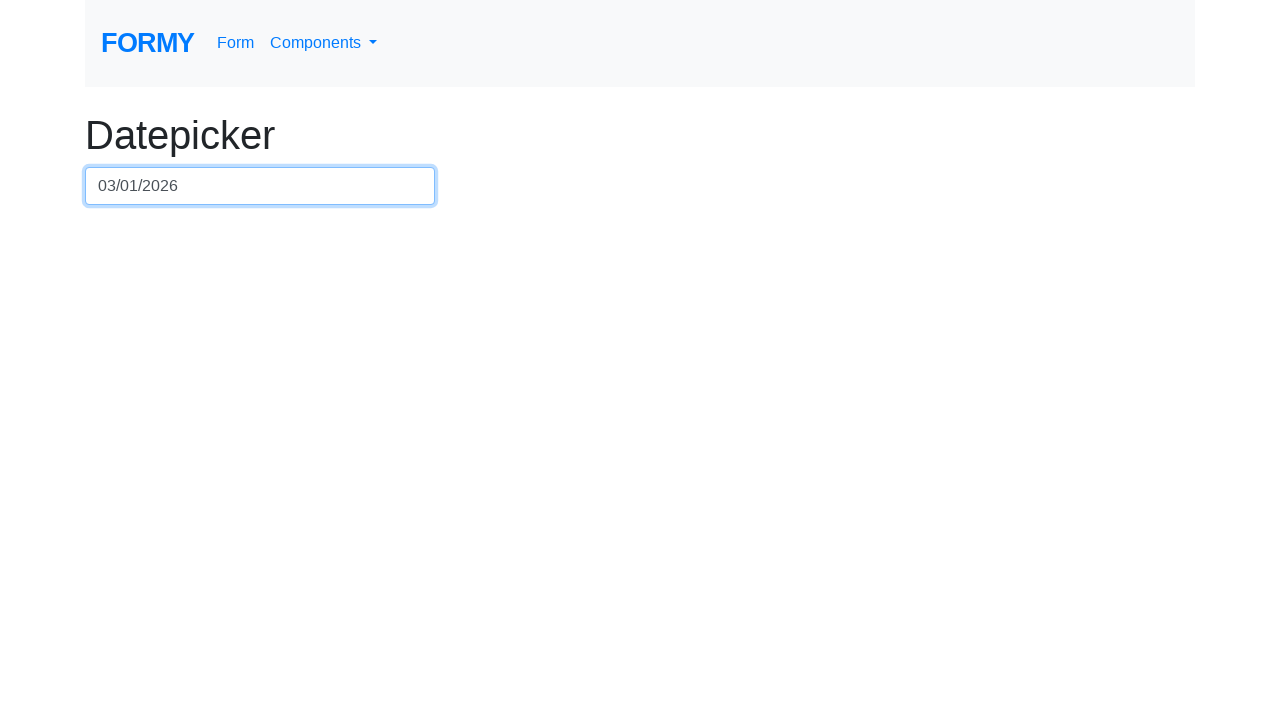

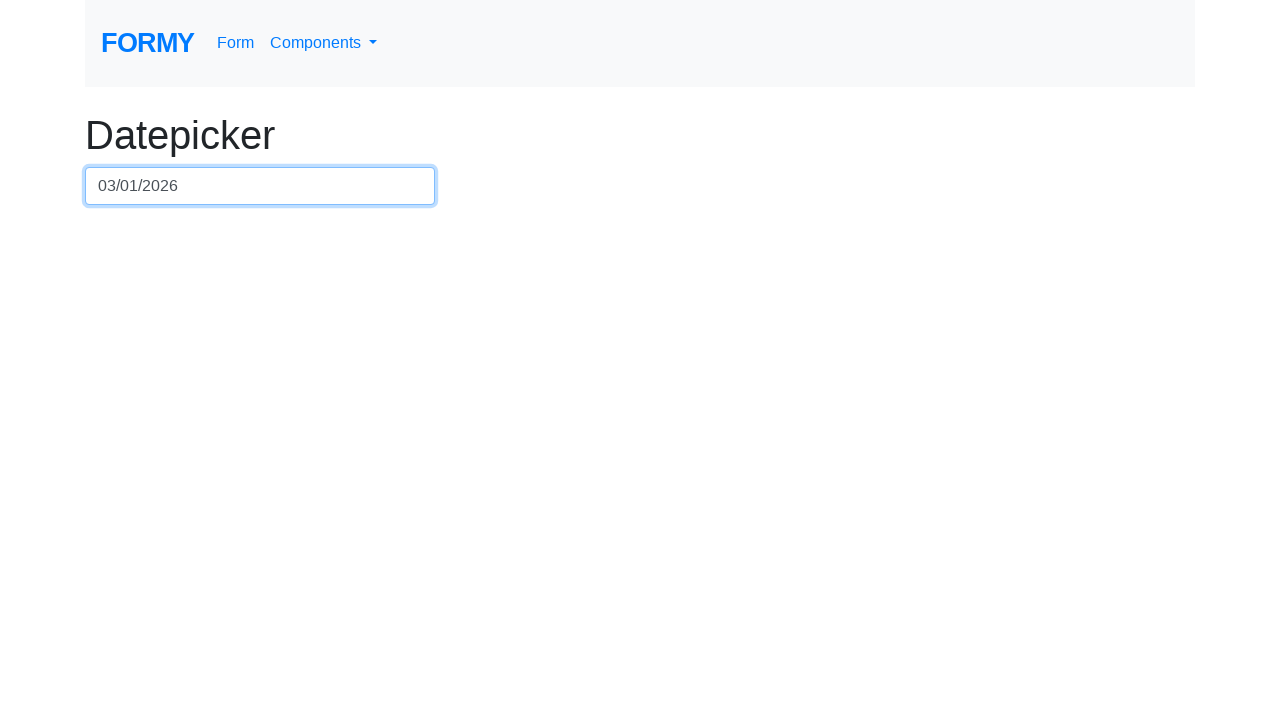